Tests prompt alert handling by clicking the prompt button, entering a custom message, and accepting the alert

Starting URL: https://training-support.net/webelements/alerts

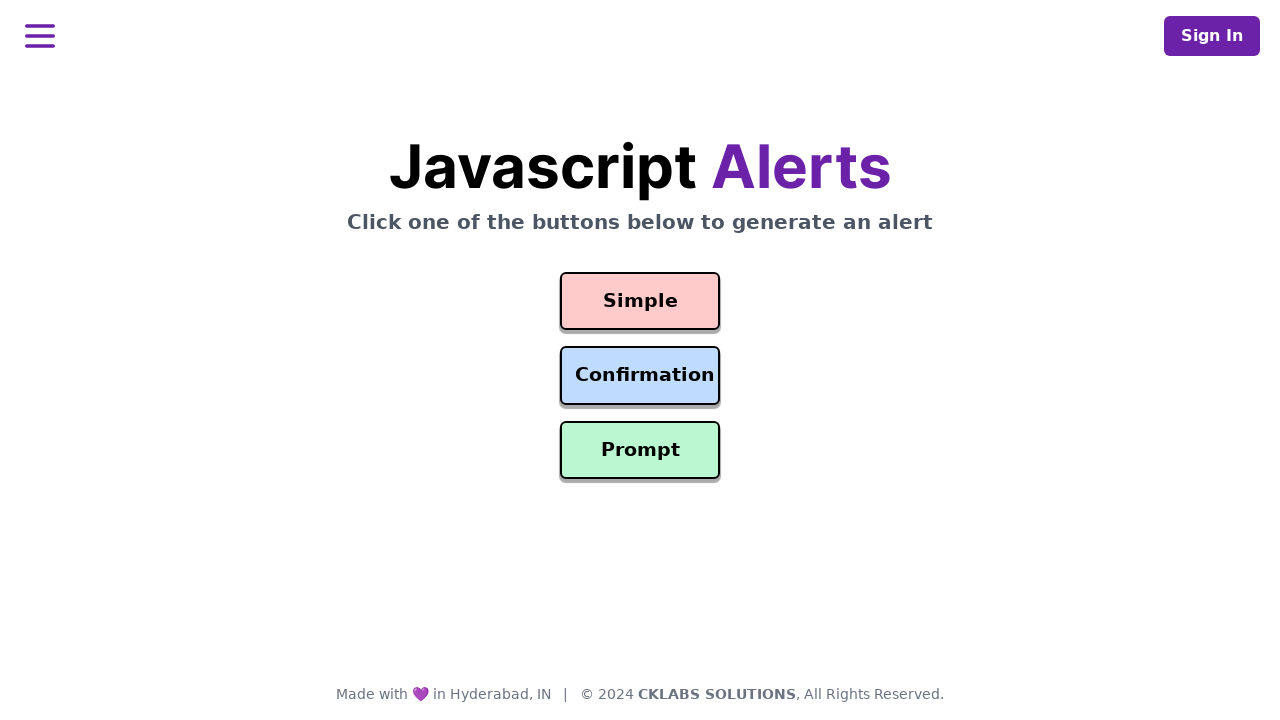

Set up dialog handler to accept prompt with custom message
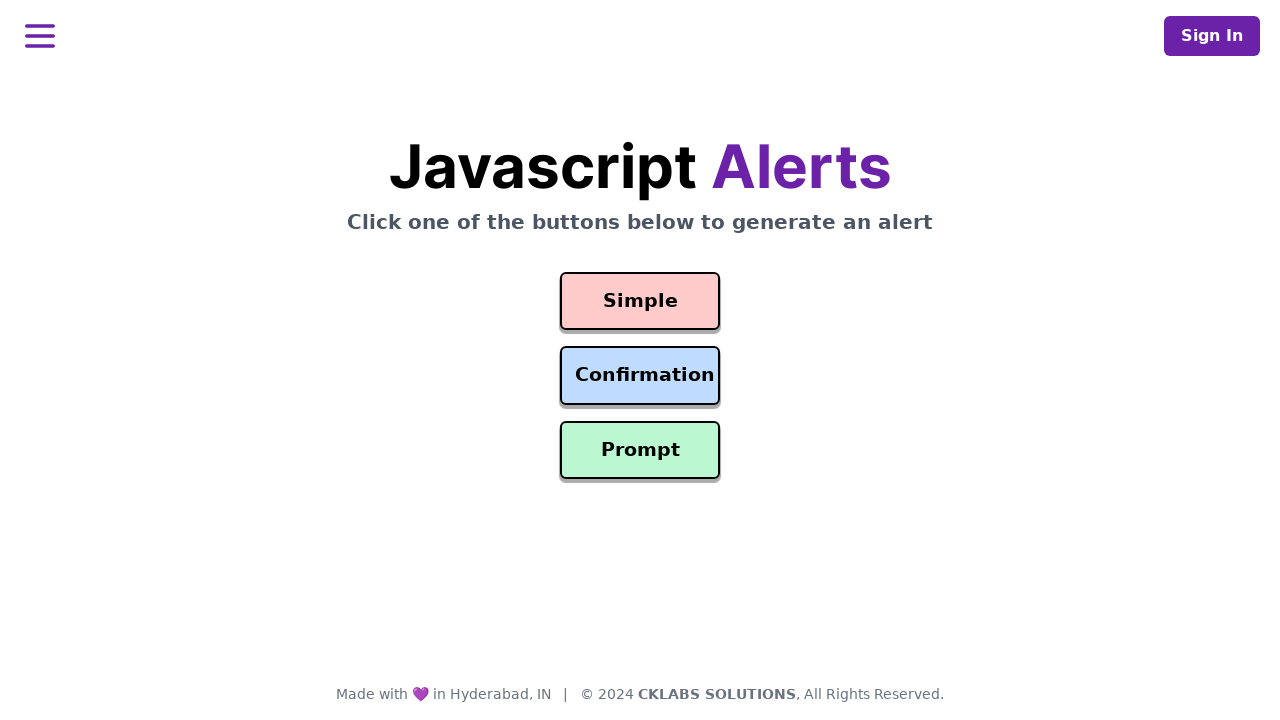

Clicked the Prompt Alert button at (640, 450) on #prompt
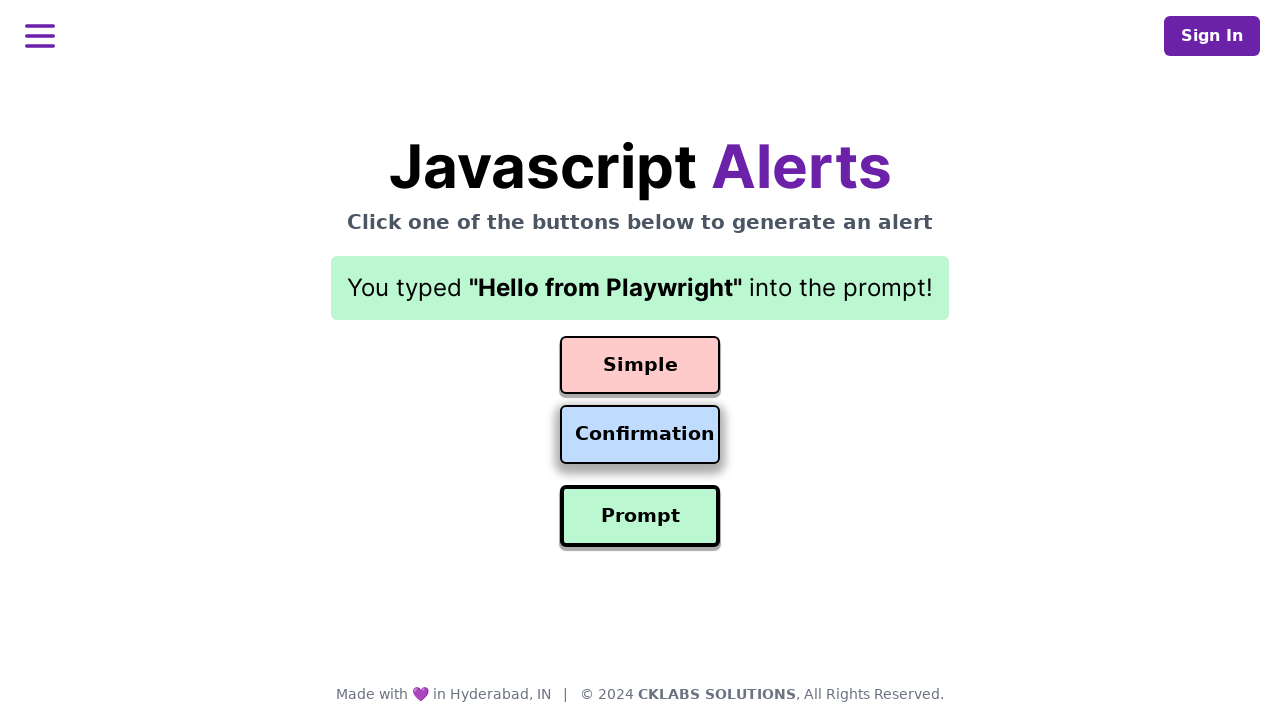

Result text appeared showing the entered message
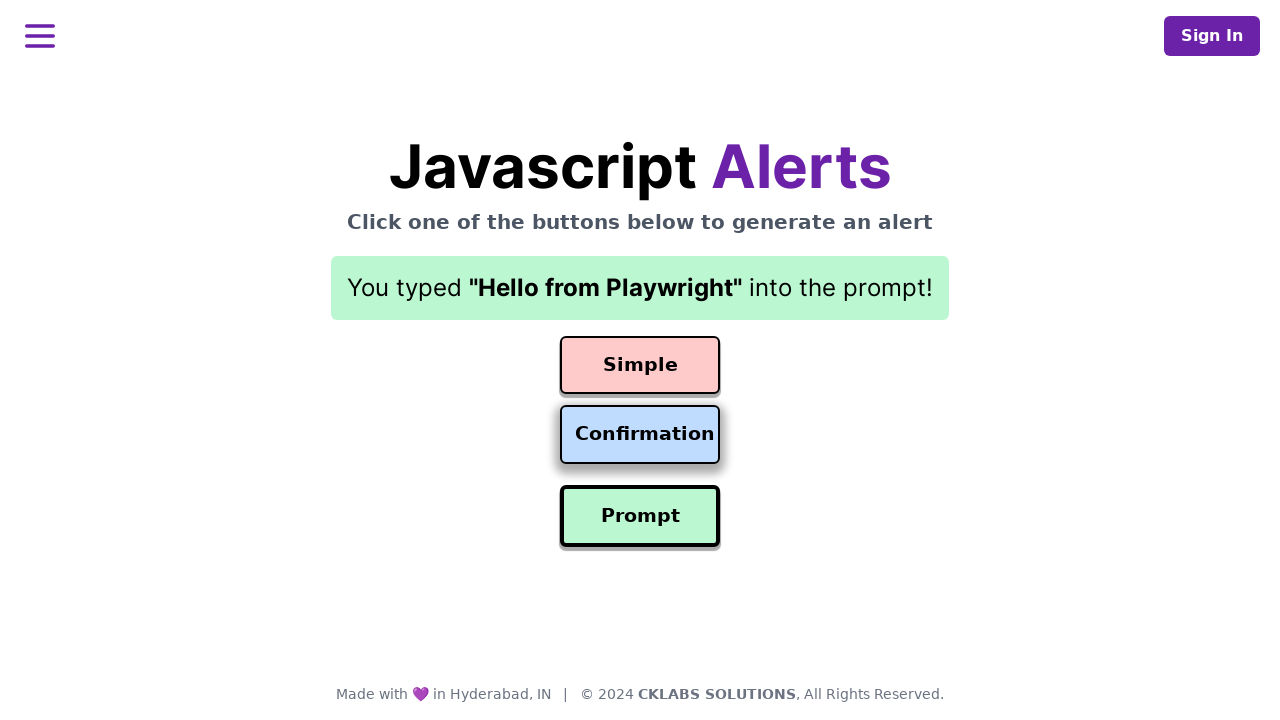

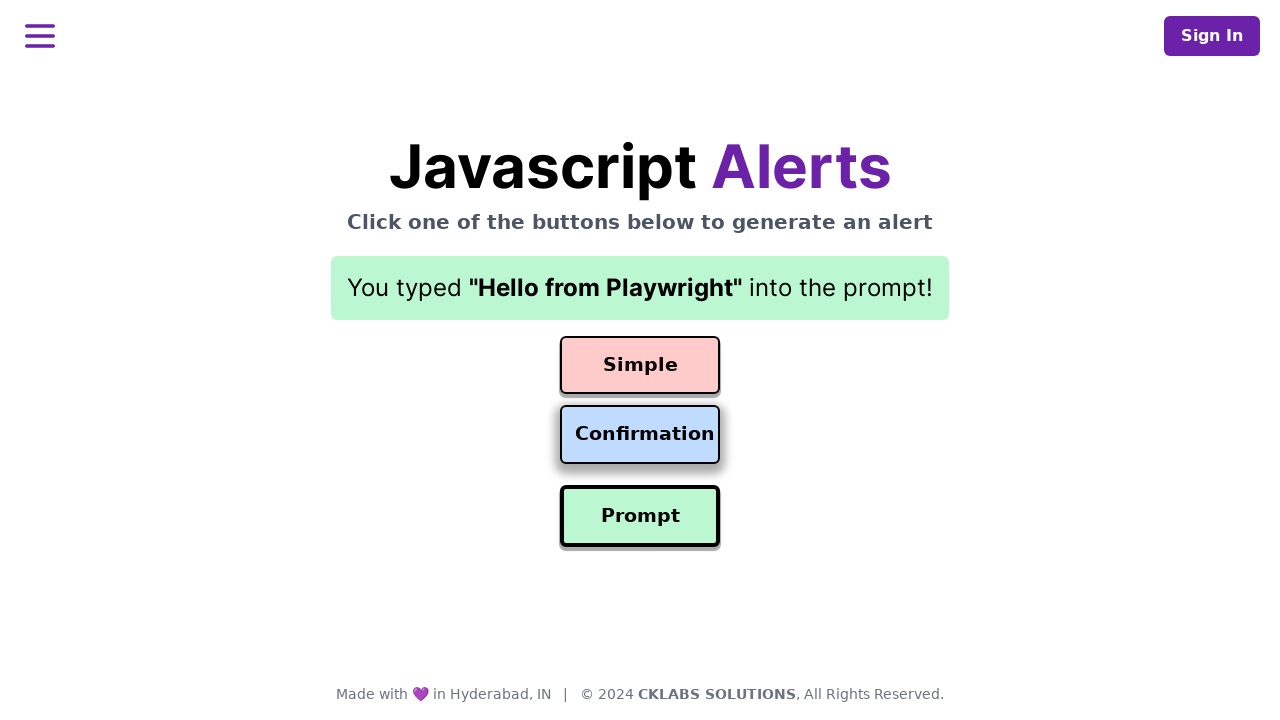